Tests clicking the CARU logo element in the top-left corner of the homepage

Starting URL: https://www.caru-care.com/

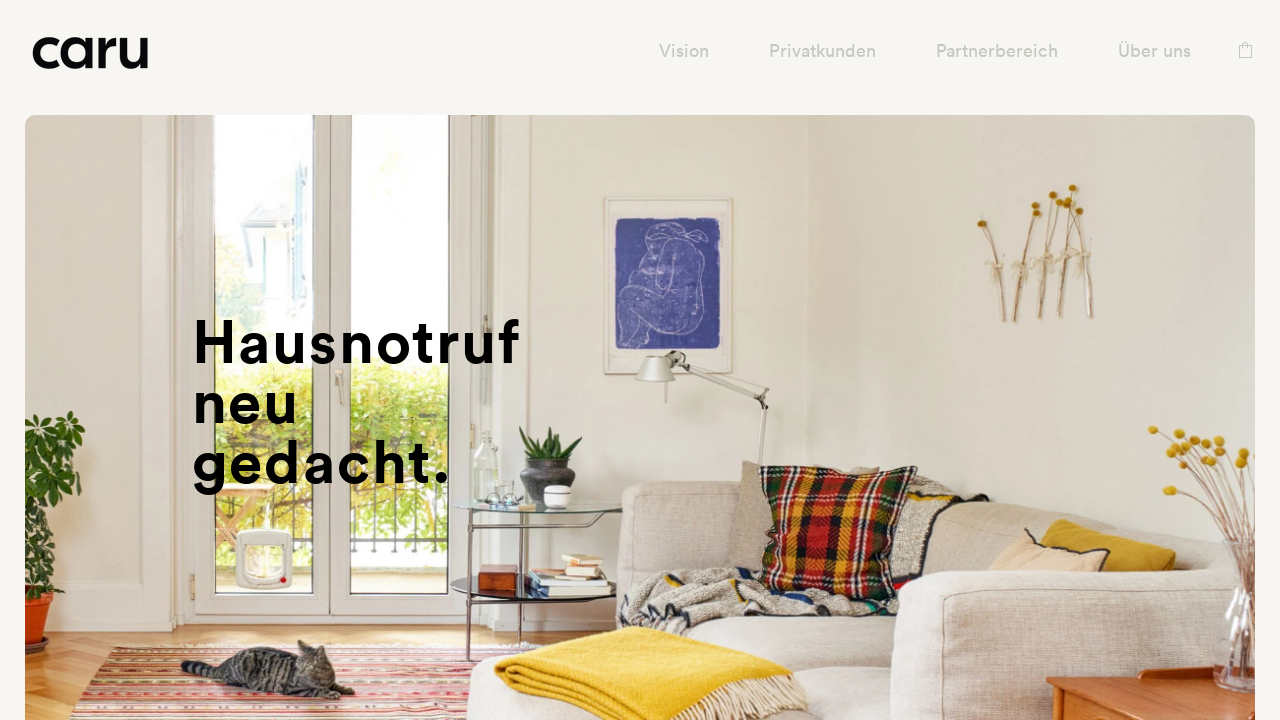

Navigated to CARU homepage
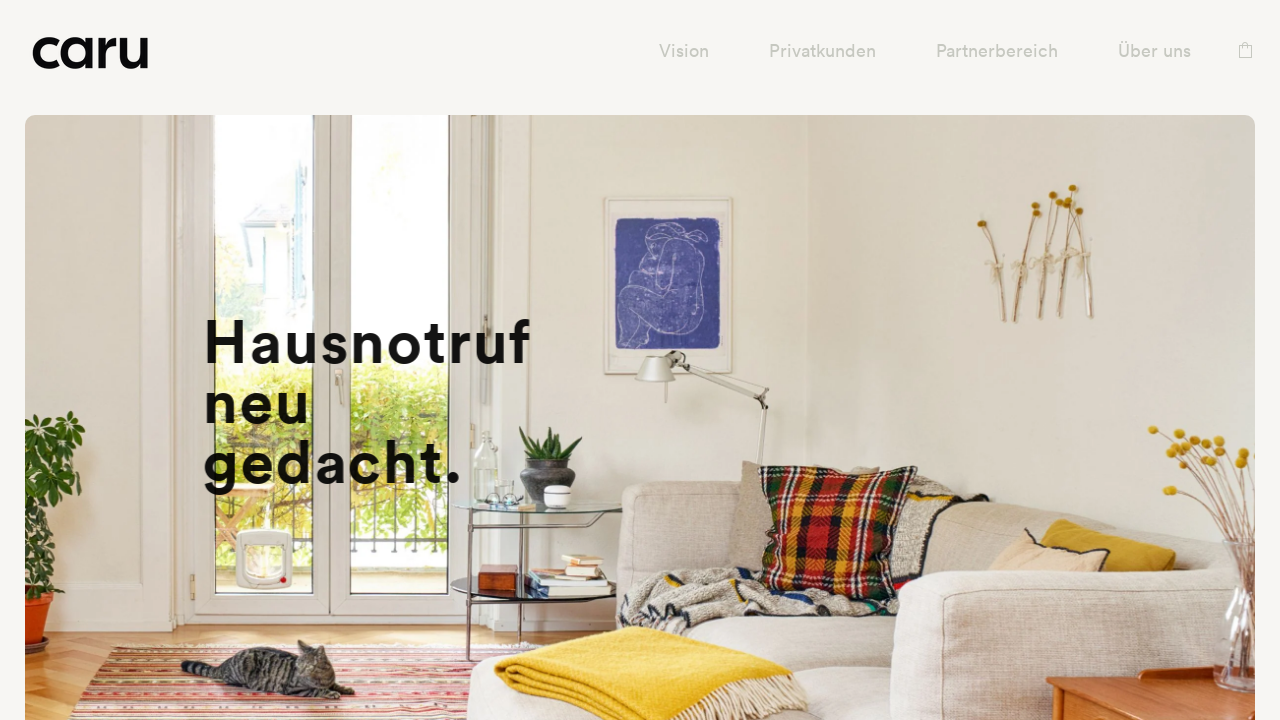

Clicked the CARU logo element in the top-left corner at (108, 50) on .tt-col-obj.tt-obj-logo
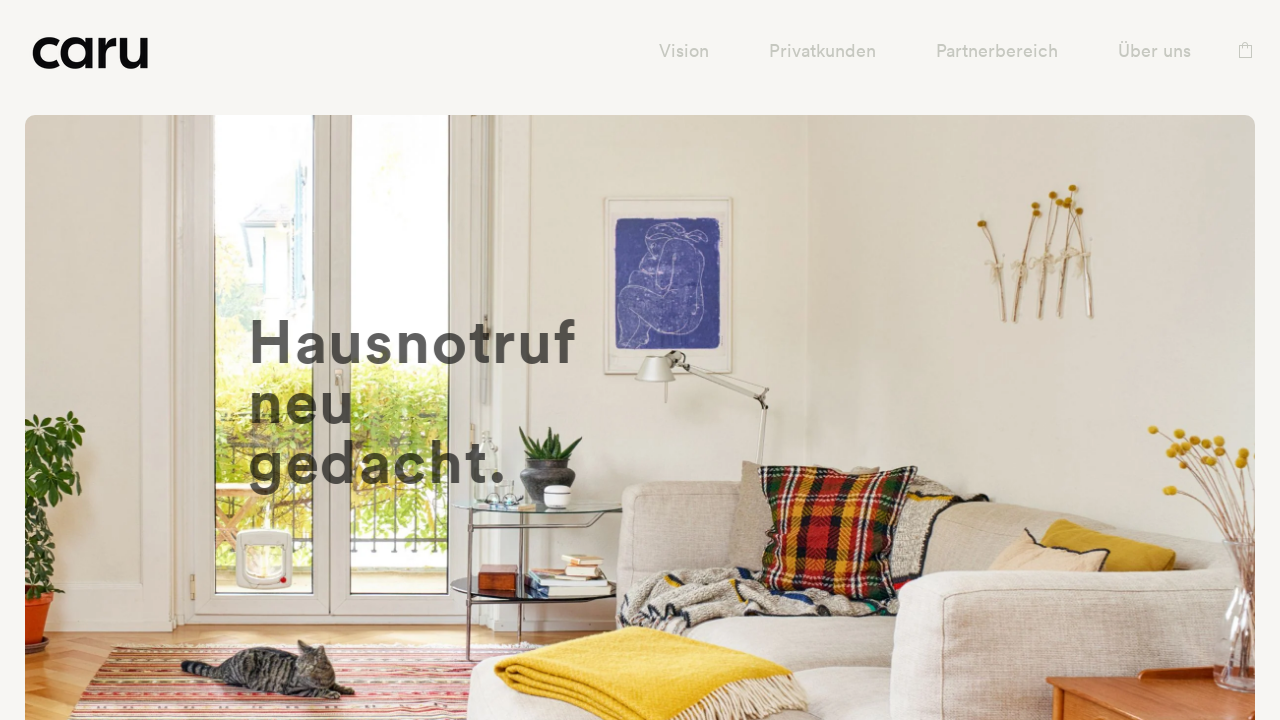

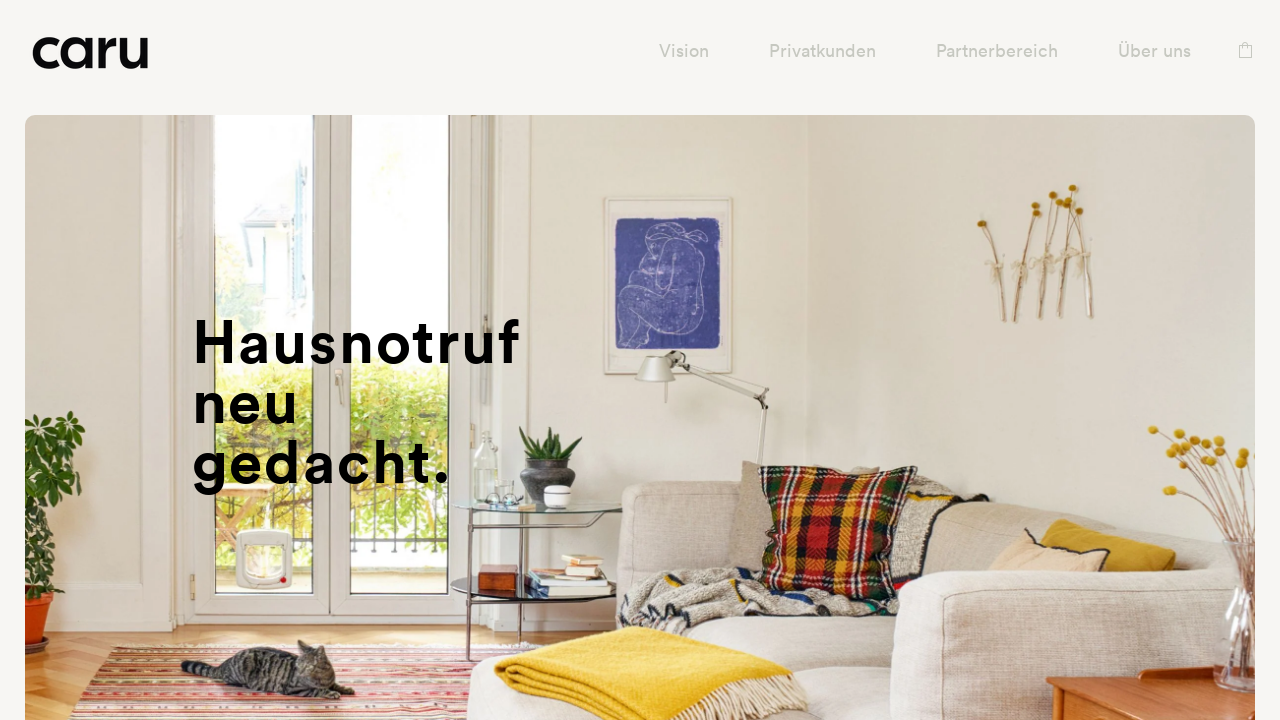